Tests checkbox functionality by verifying initial unchecked state, clicking the checkbox, and confirming it becomes checked

Starting URL: https://rahulshettyacademy.com/dropdownsPractise/

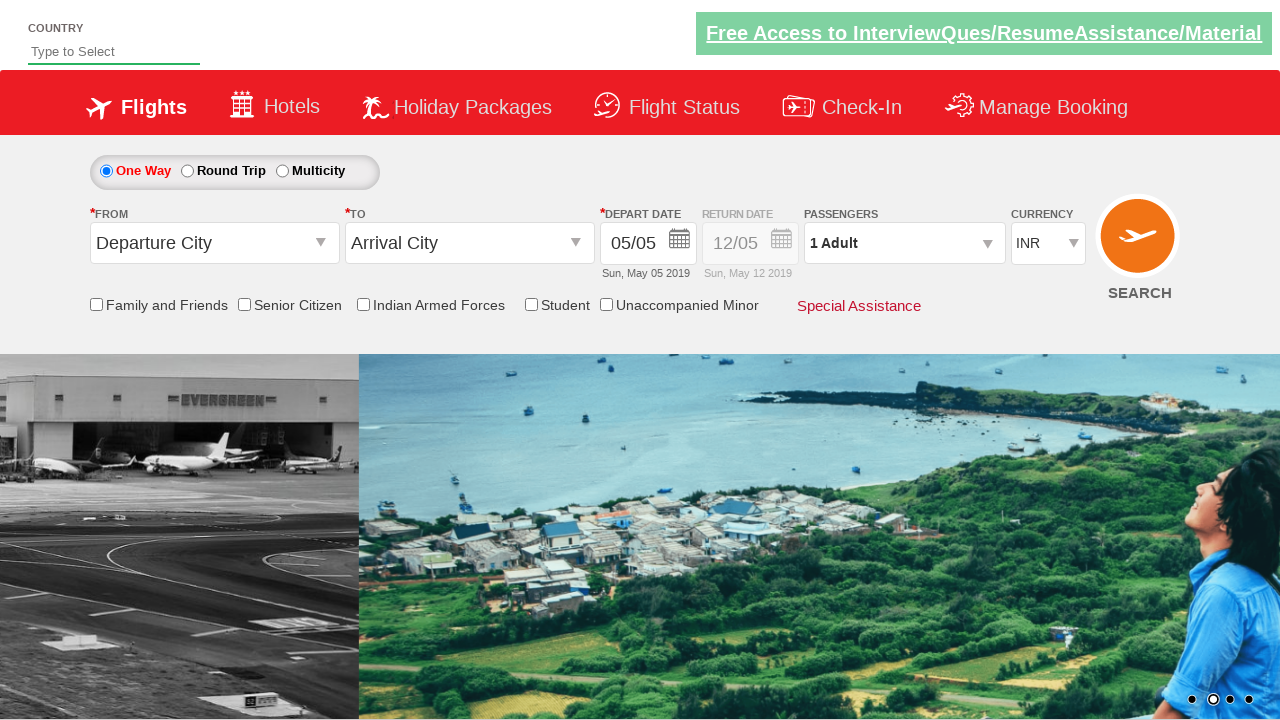

Navigated to checkbox test page
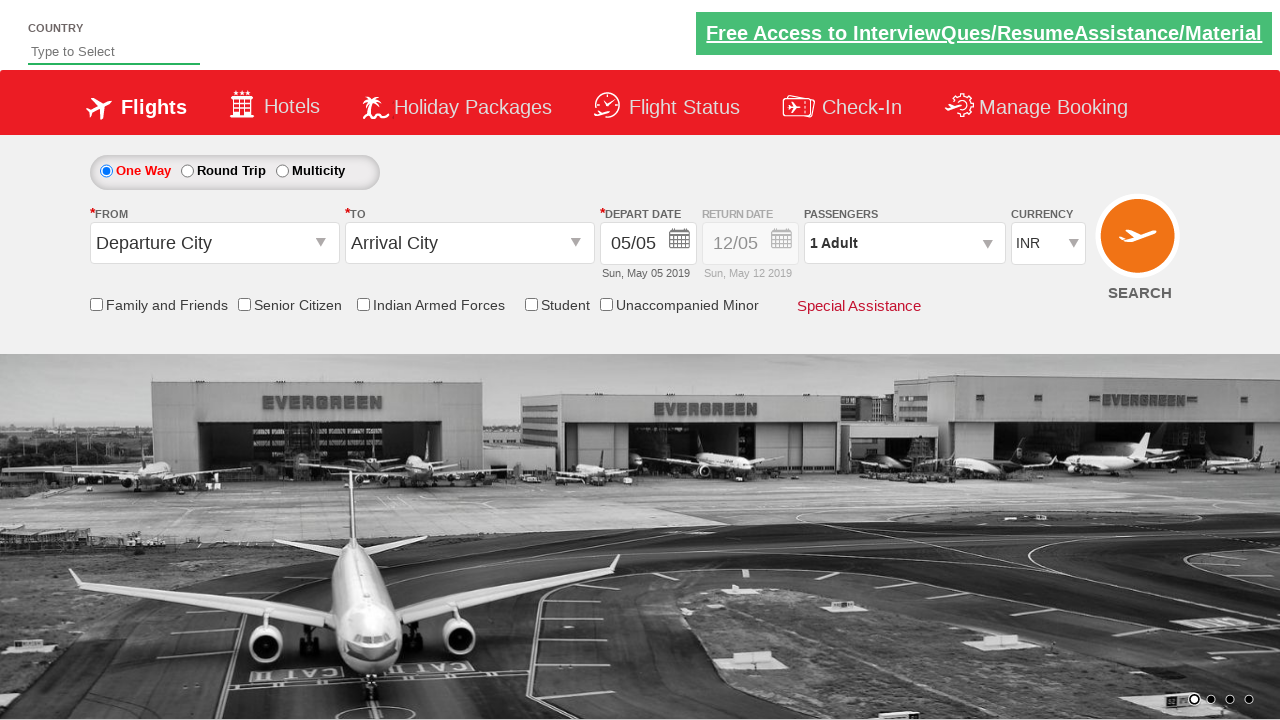

Located friends and family checkbox element
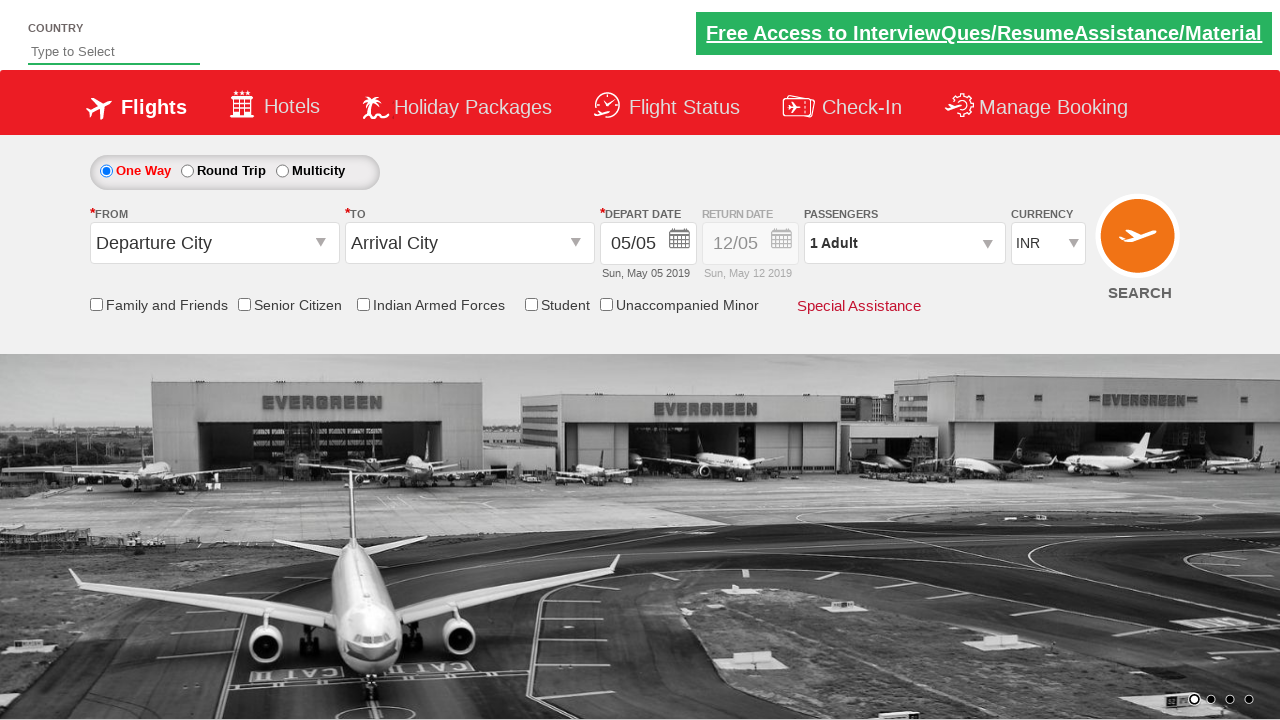

Verified checkbox is initially unchecked
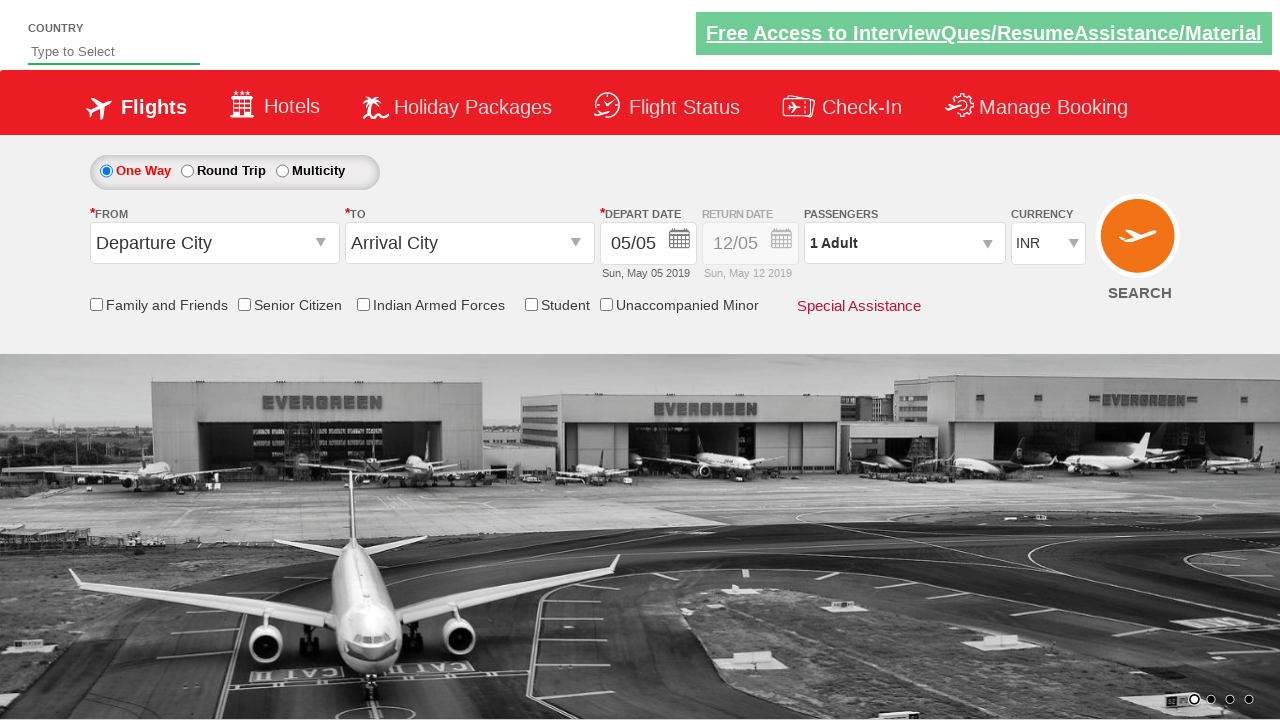

Clicked the checkbox to check it at (96, 304) on #ctl00_mainContent_chk_friendsandfamily
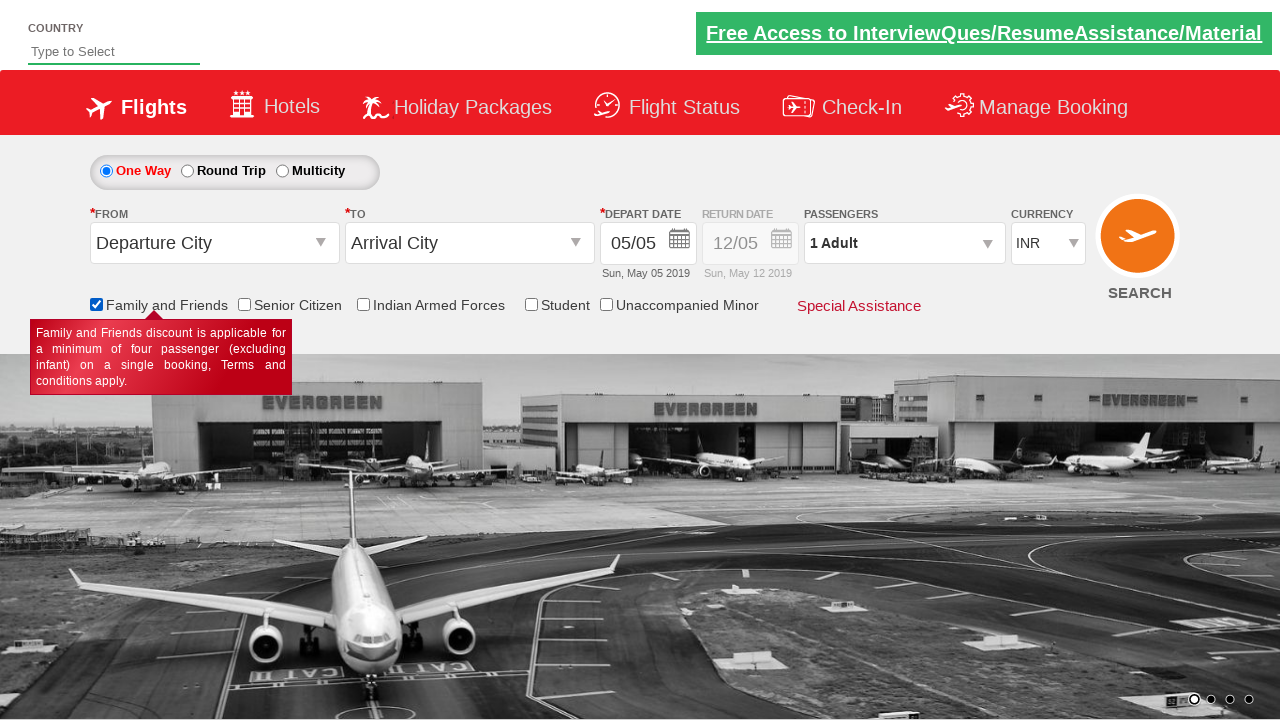

Verified checkbox is now checked
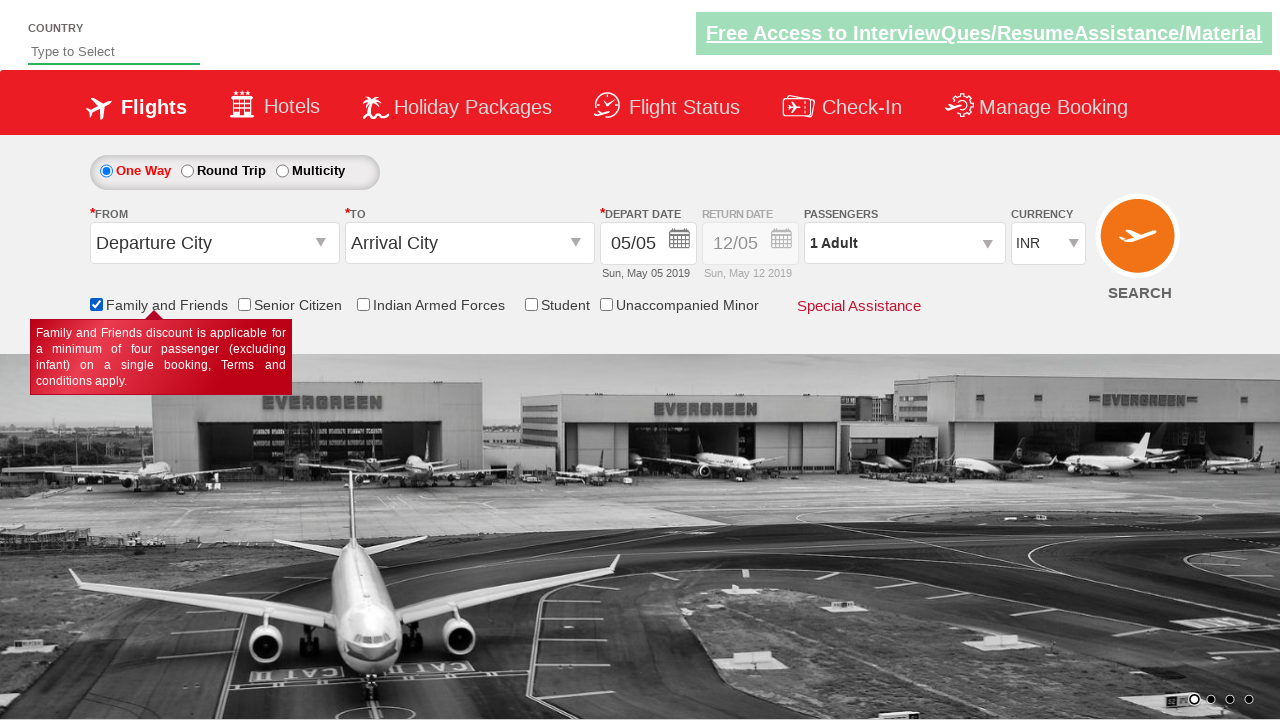

Counted total checkboxes on page: 6
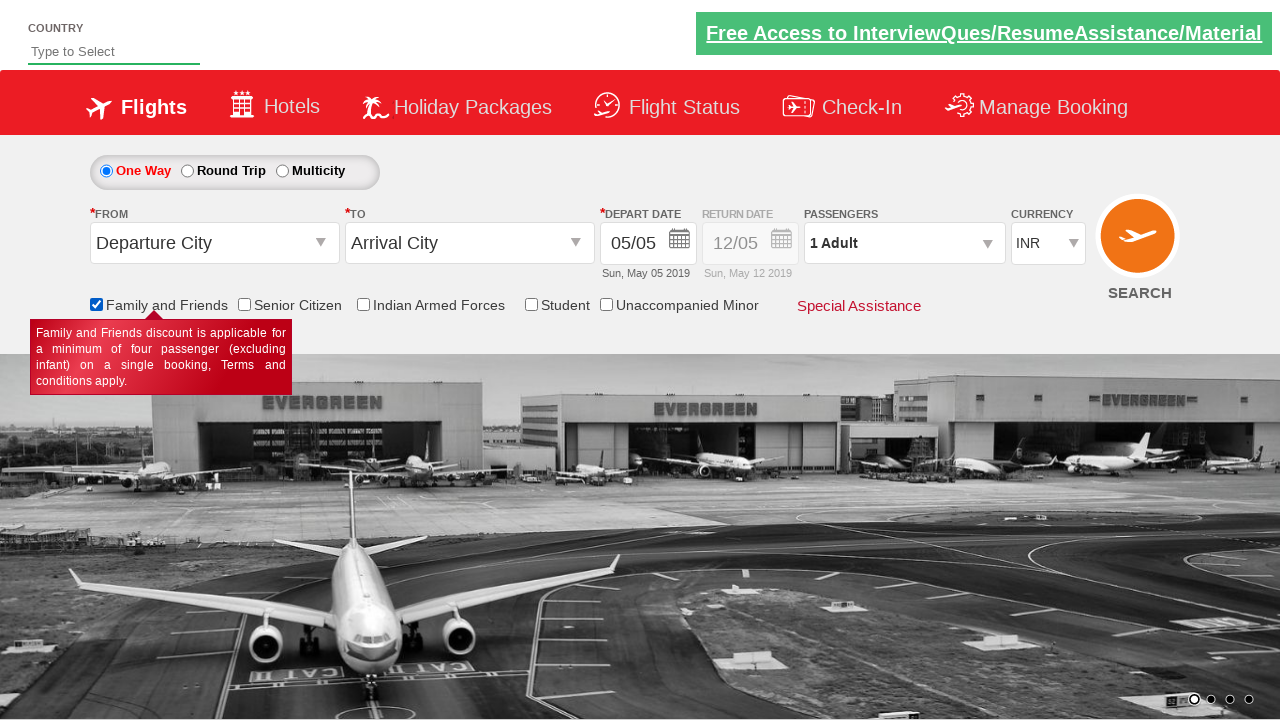

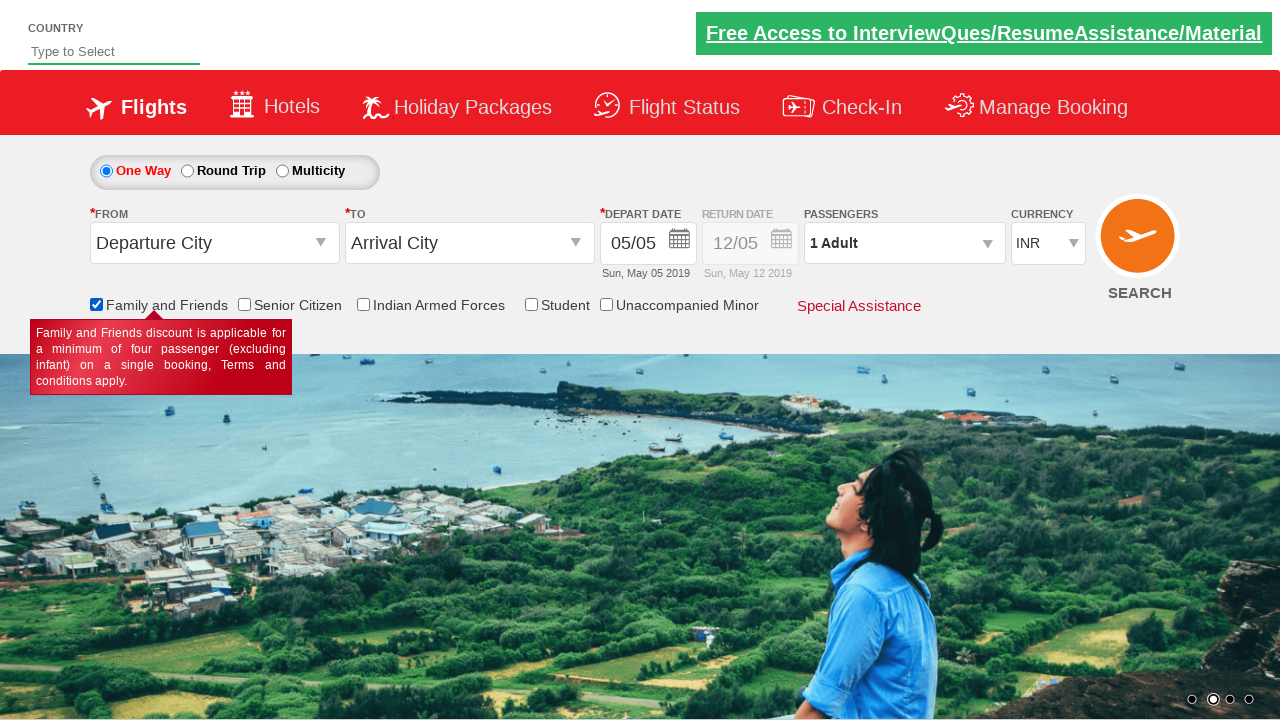